Tests clicking a blue button on the UI Testing Playground class attribute challenge page, which demonstrates handling dynamic class attributes

Starting URL: http://uitestingplayground.com/classattr

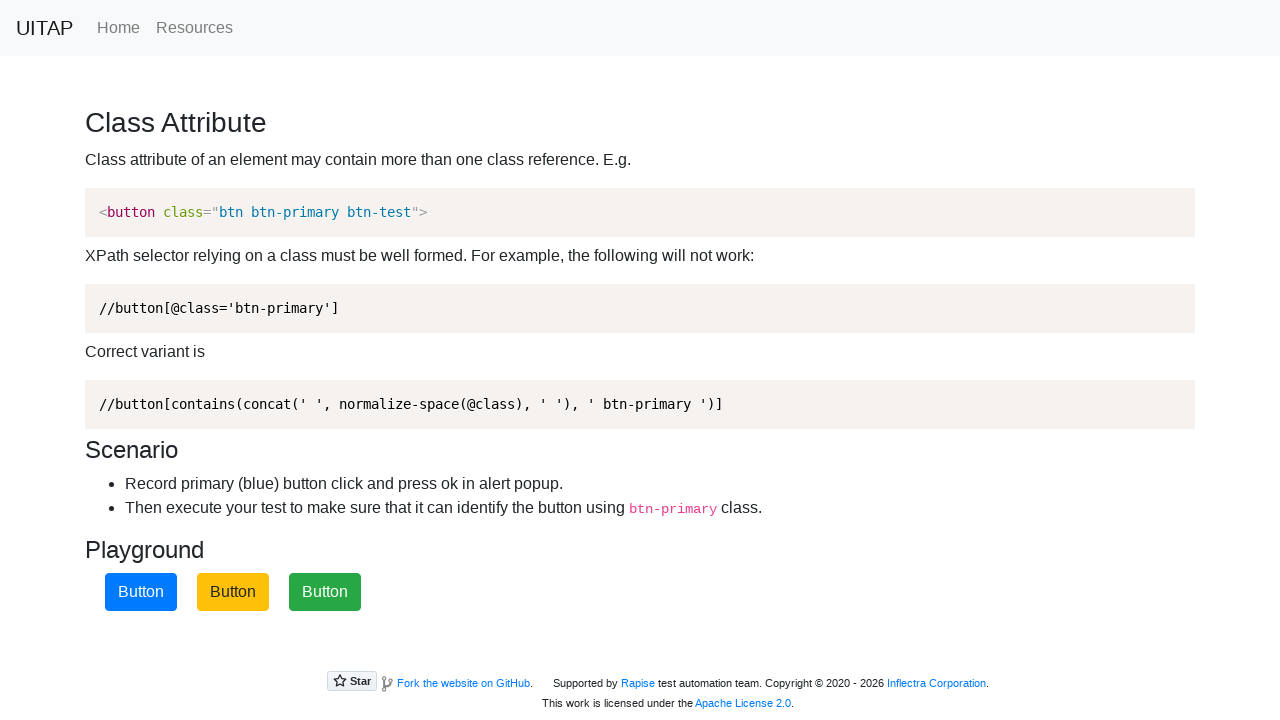

Navigated to UI Testing Playground class attribute challenge page
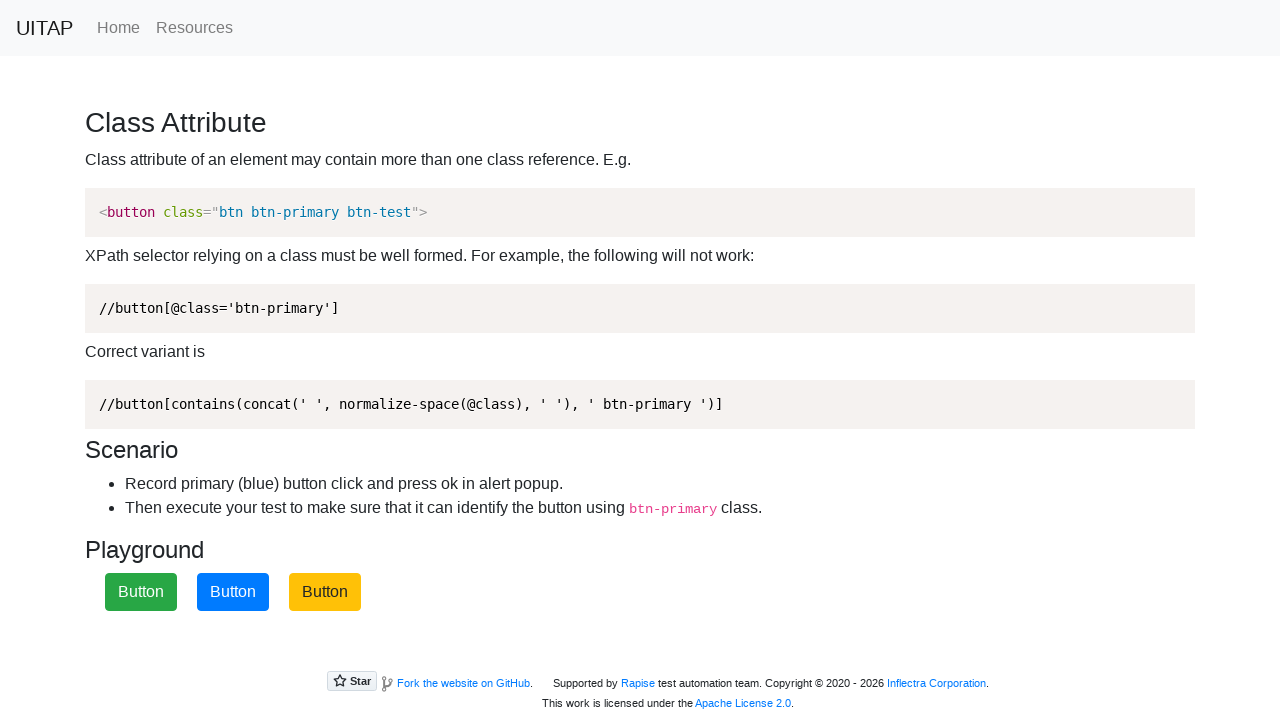

Clicked the blue primary button using XPath to handle dynamic class attributes at (233, 592) on xpath=//button[contains(concat(' ', normalize-space(@class), ' '), ' btn-primary
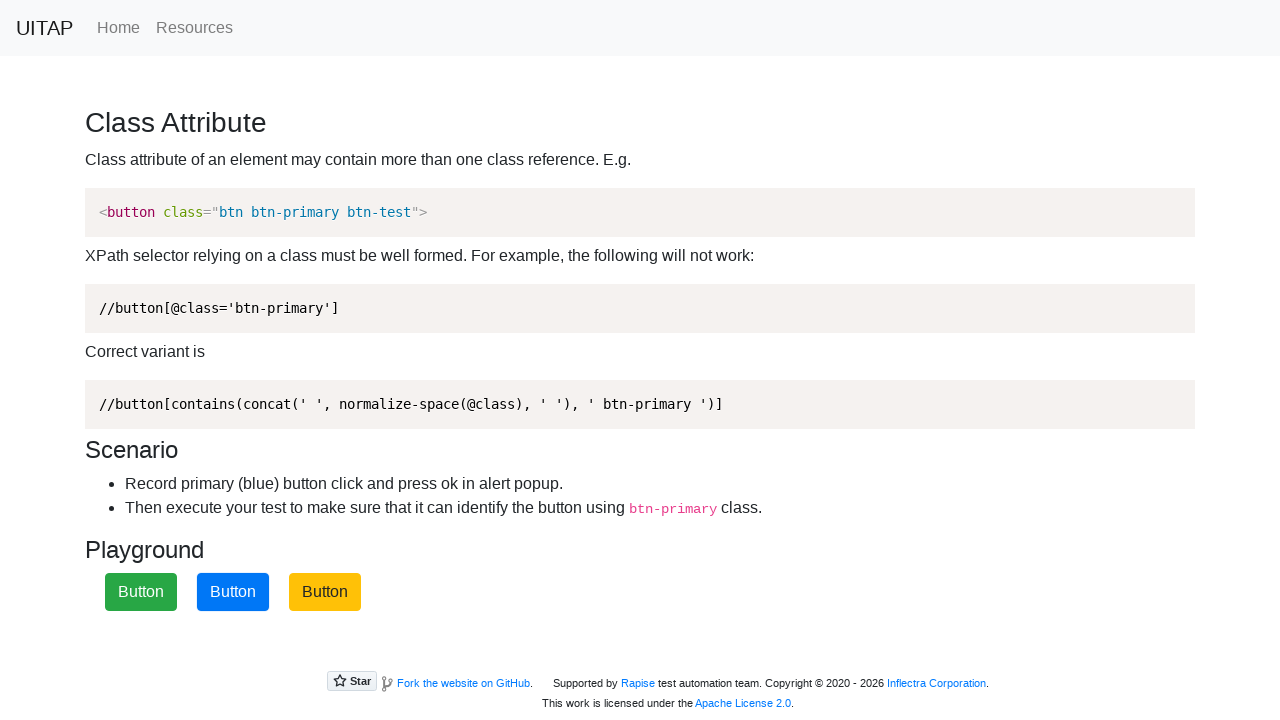

Waited for alert to appear after button click
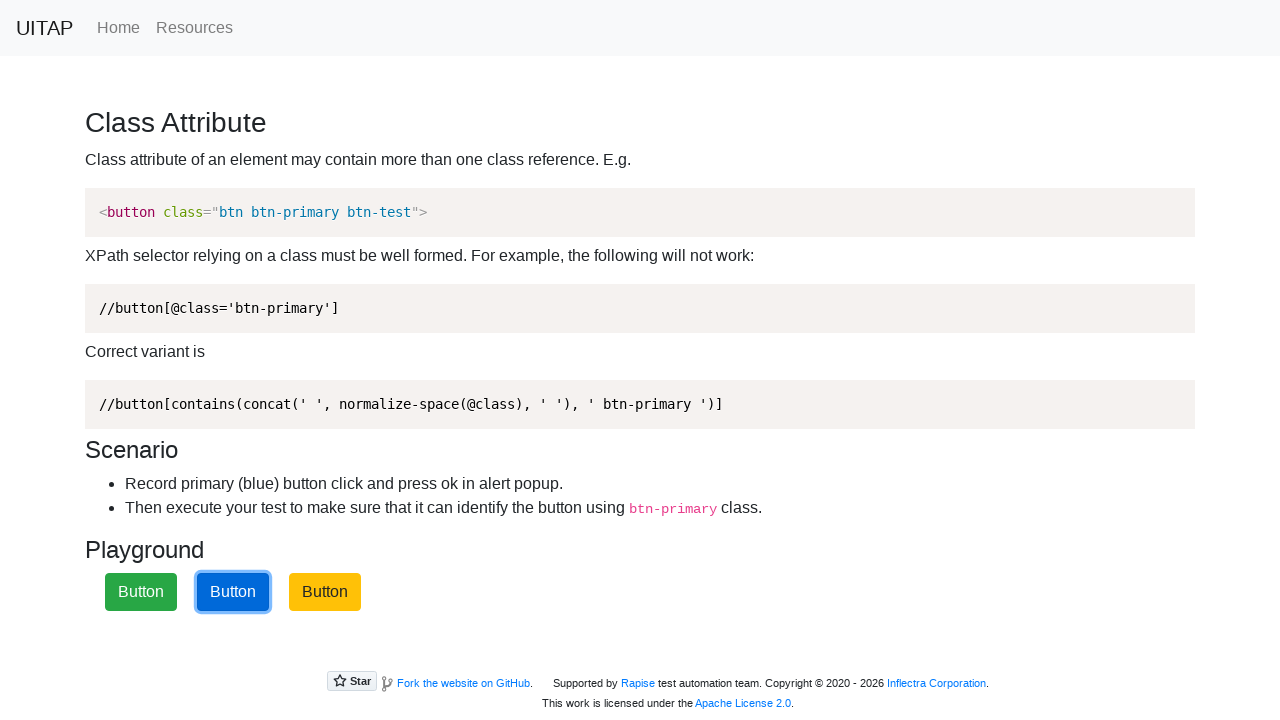

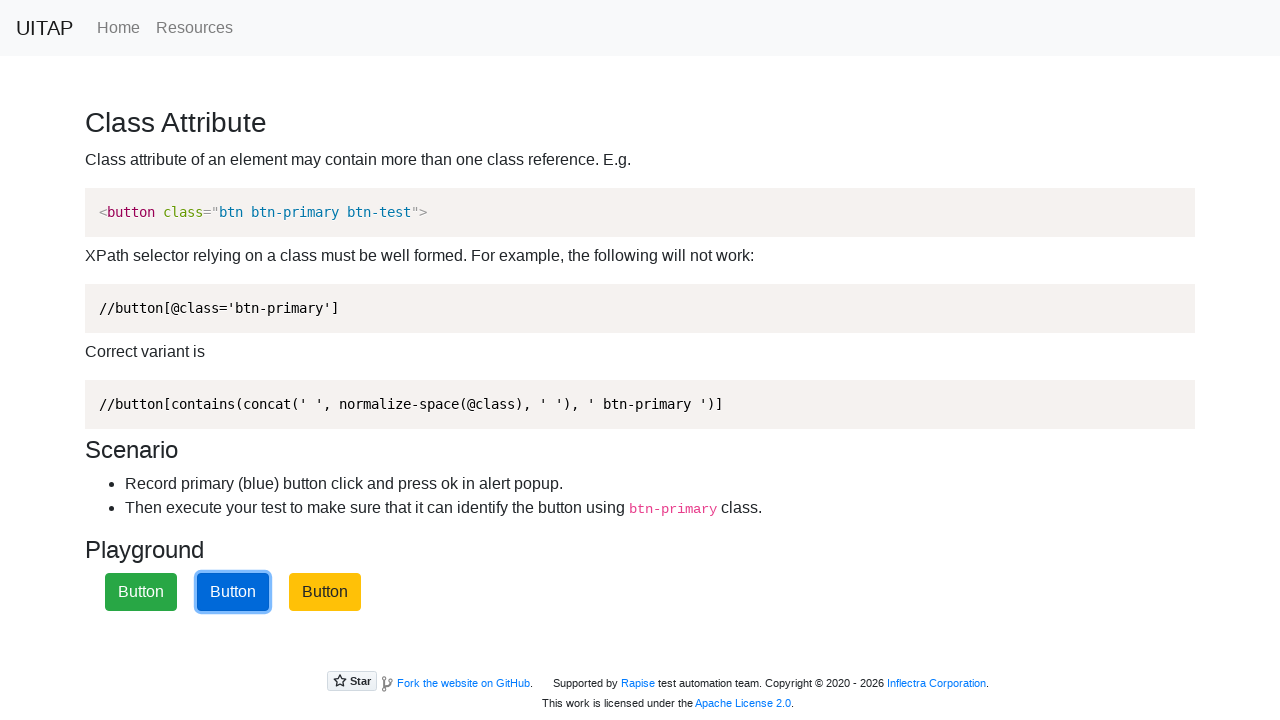